Navigates to the Vue rich text component blog post, extracts the og:image URL, and navigates to that image URL

Starting URL: https://roe.dev/blog/building-your-own-vue-rich-text-component

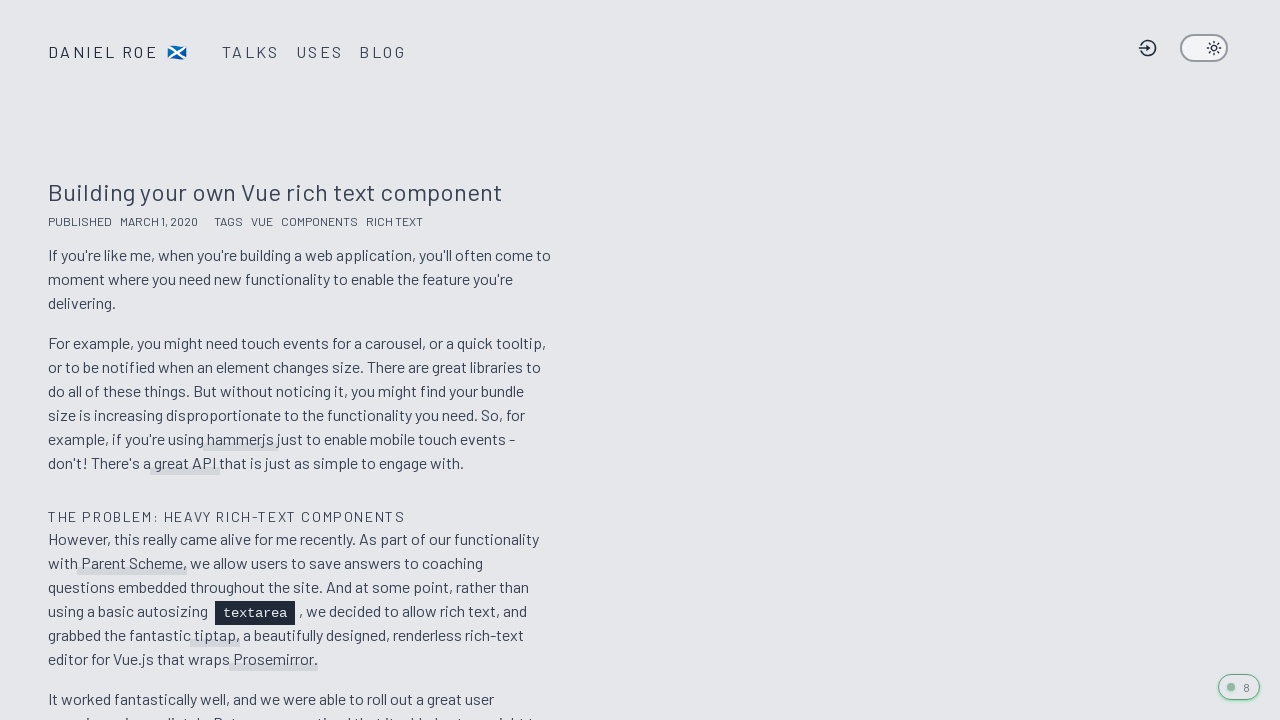

Located og:image meta tag element
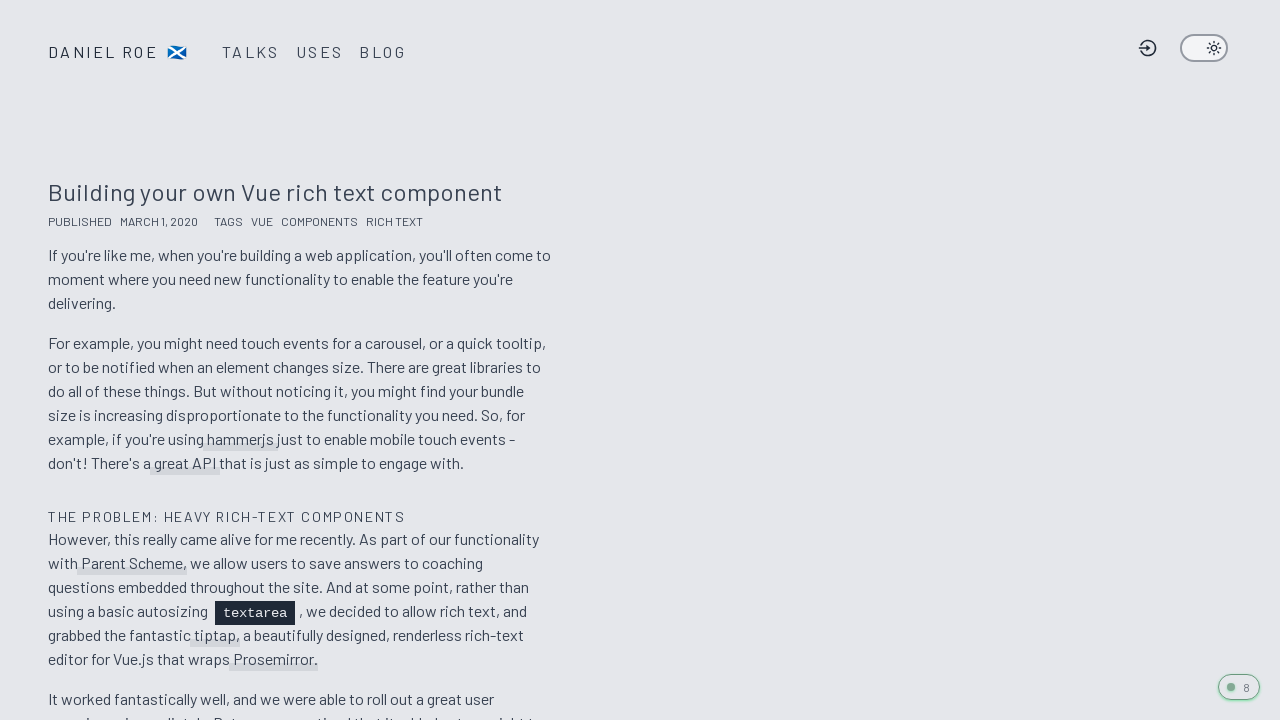

Extracted og:image URL from meta tag
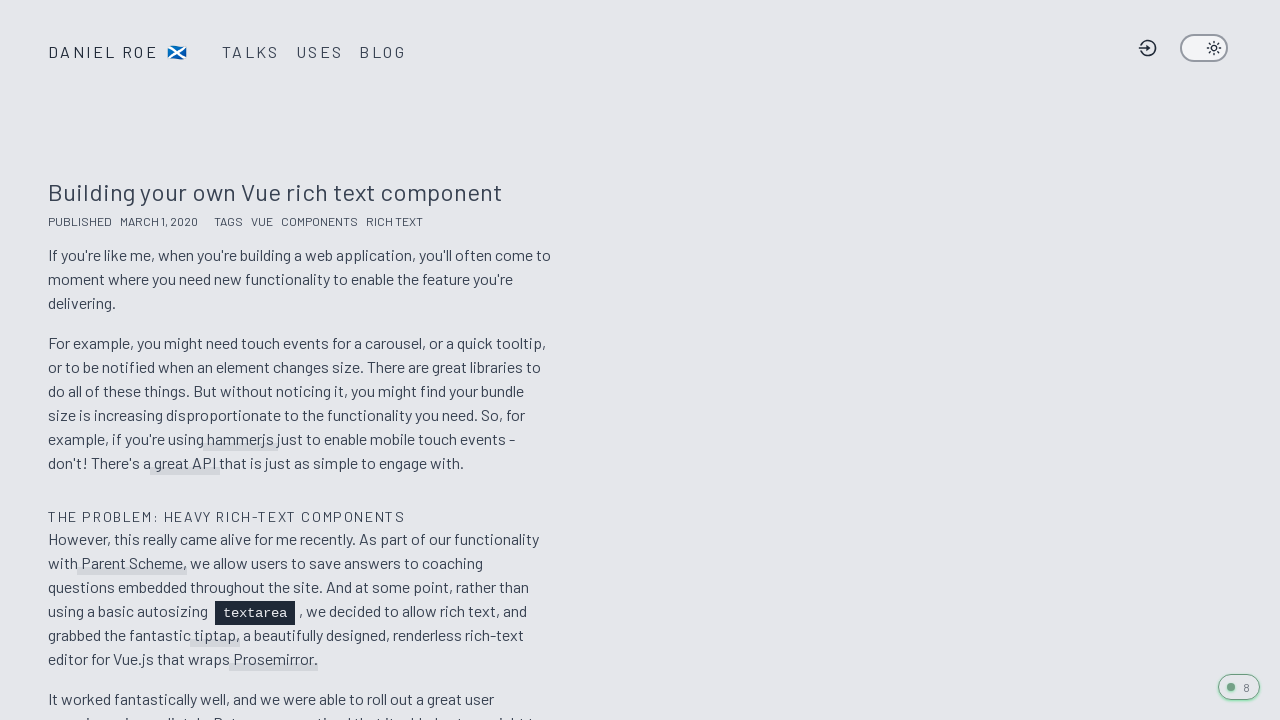

Navigated to og:image URL
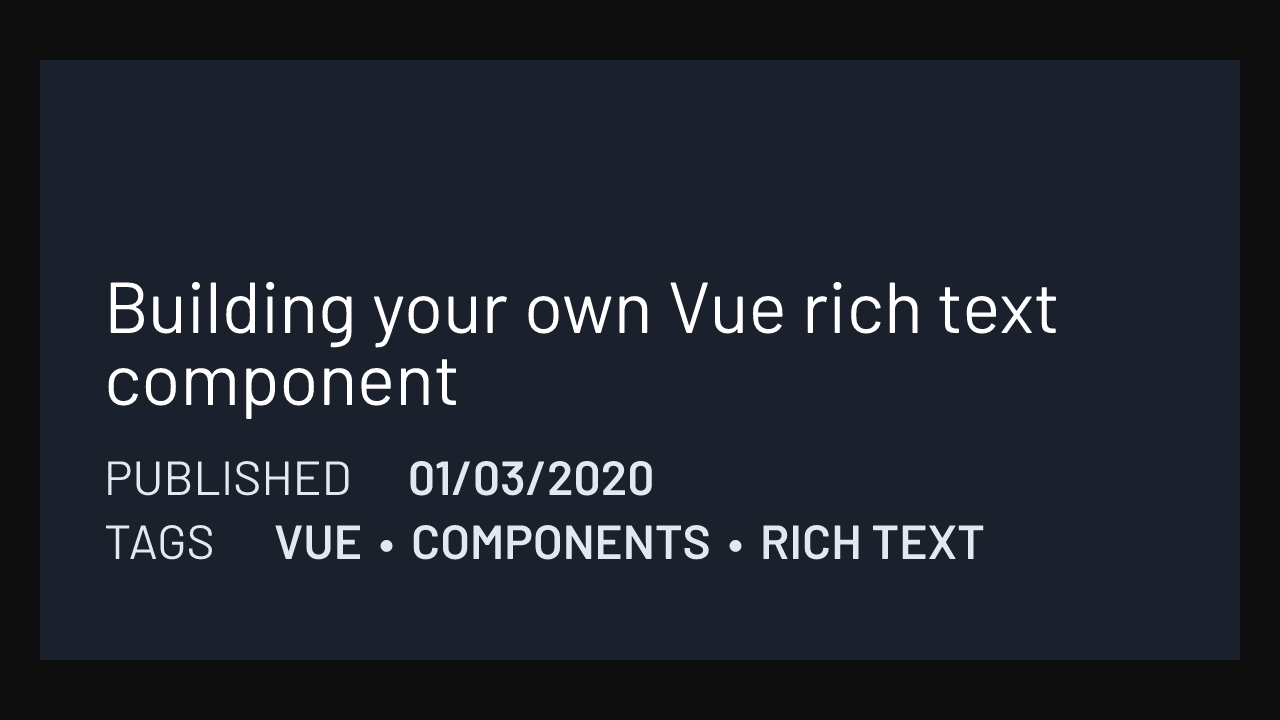

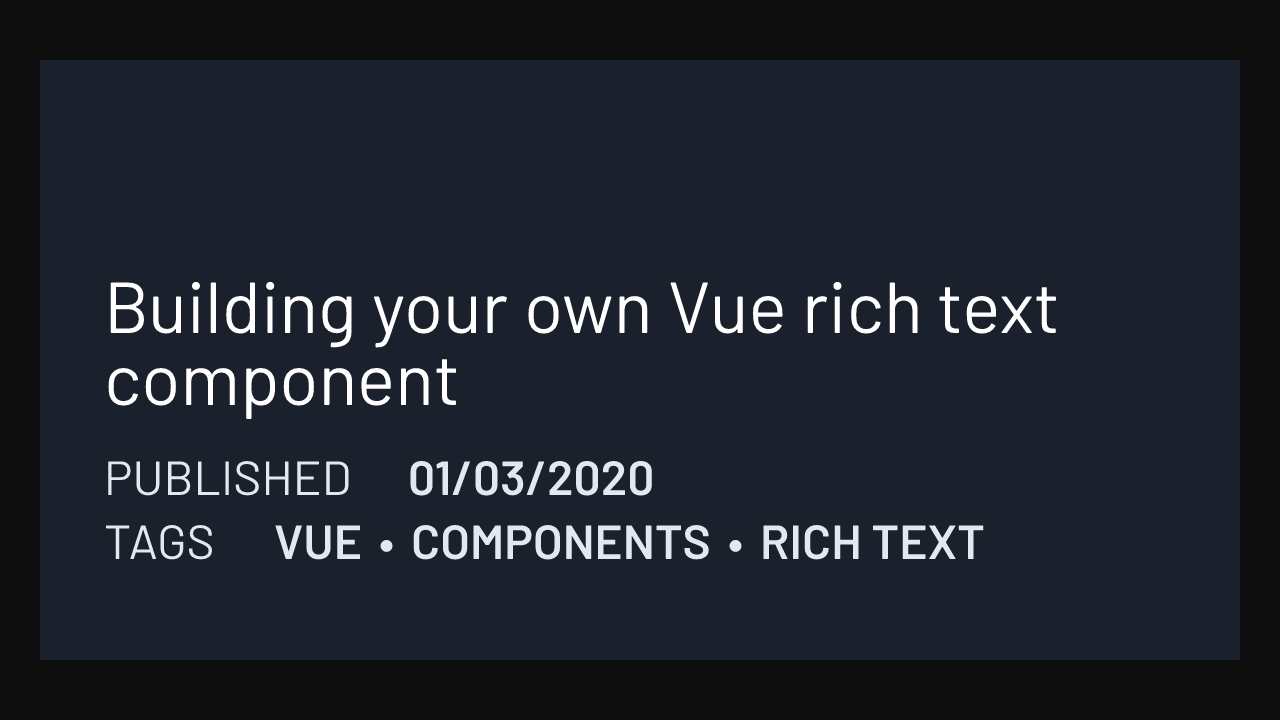